Tests the automation practice page by finding footer links and verifying they are present and accessible

Starting URL: https://rahulshettyacademy.com/AutomationPractice/

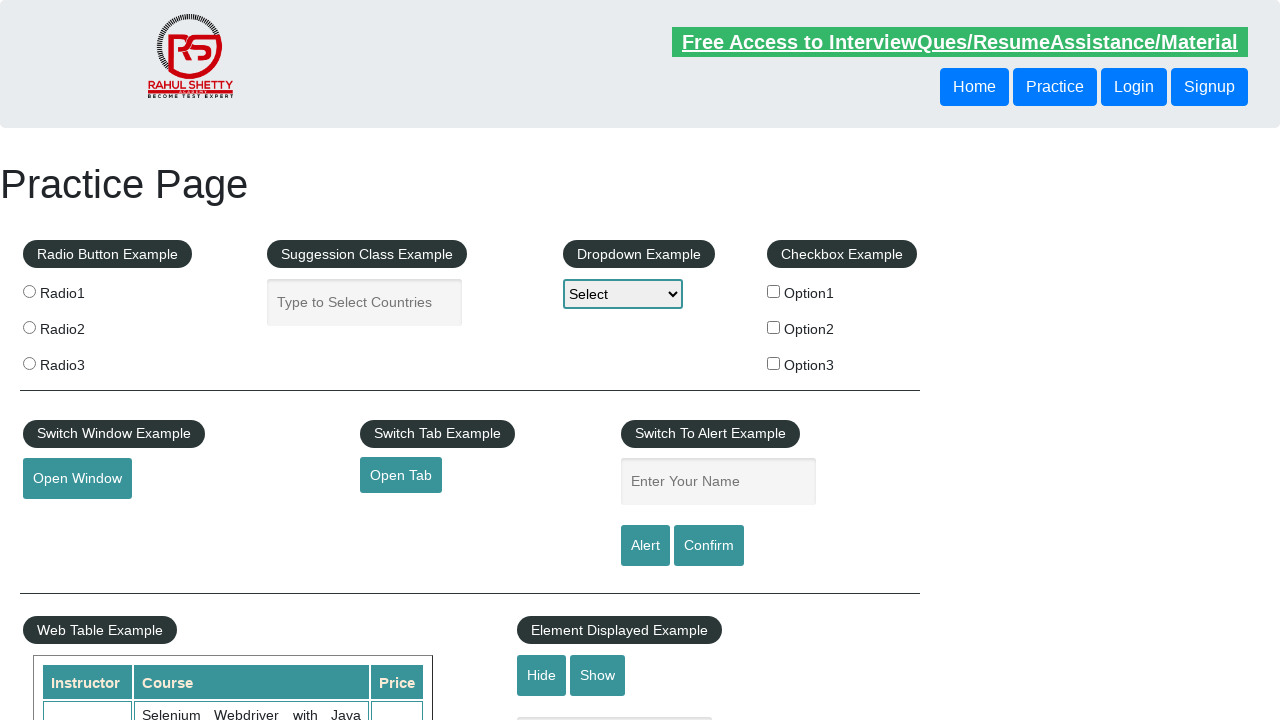

Waited for footer links to be present
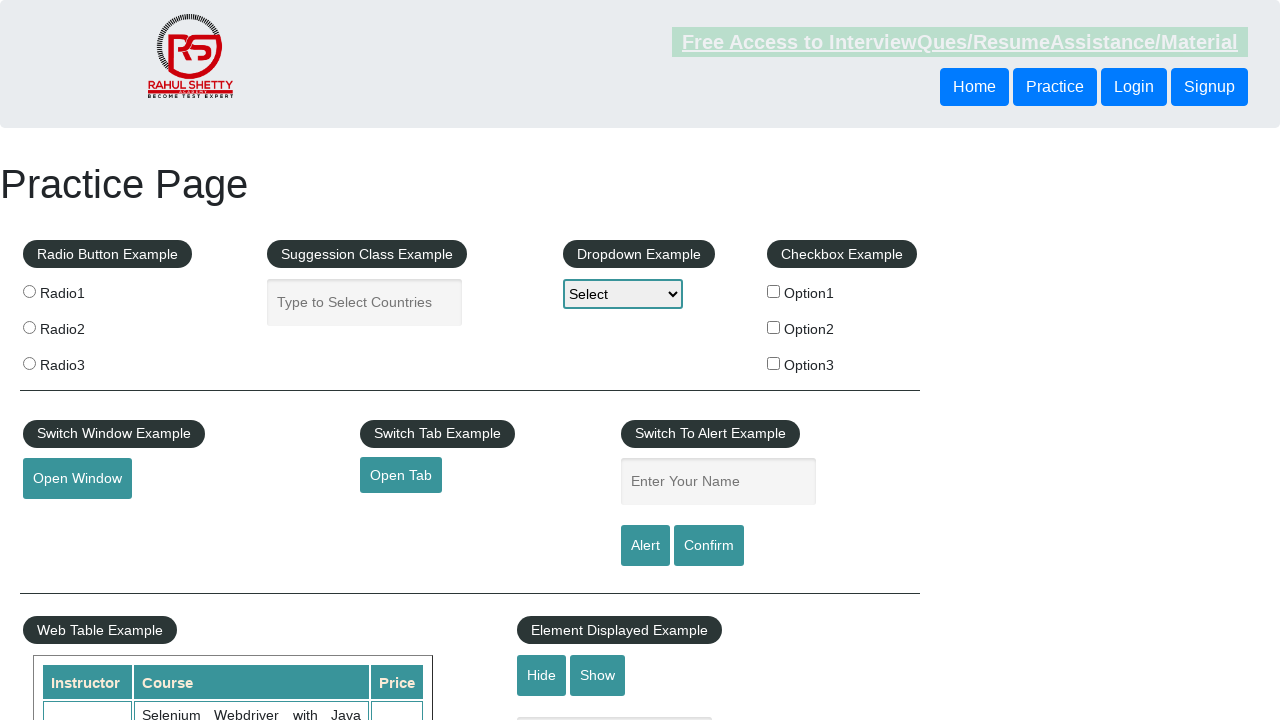

Retrieved all footer links from the page
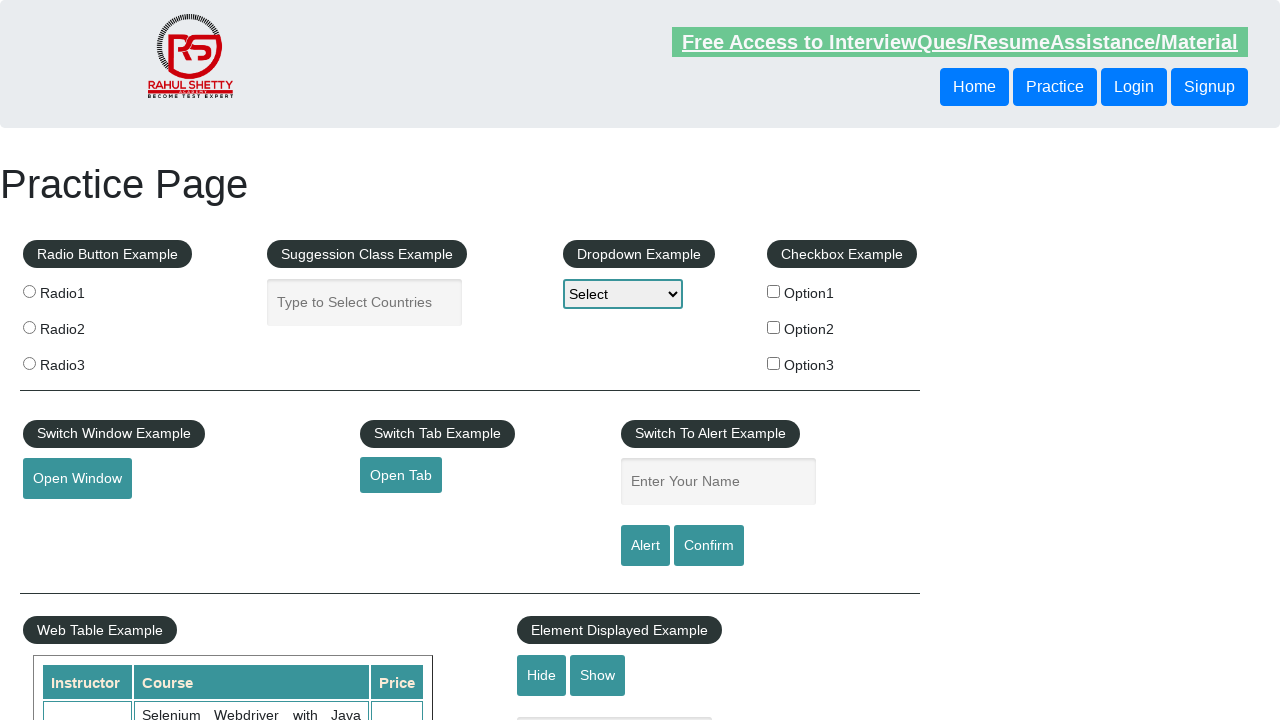

Verified that 20 footer links are present
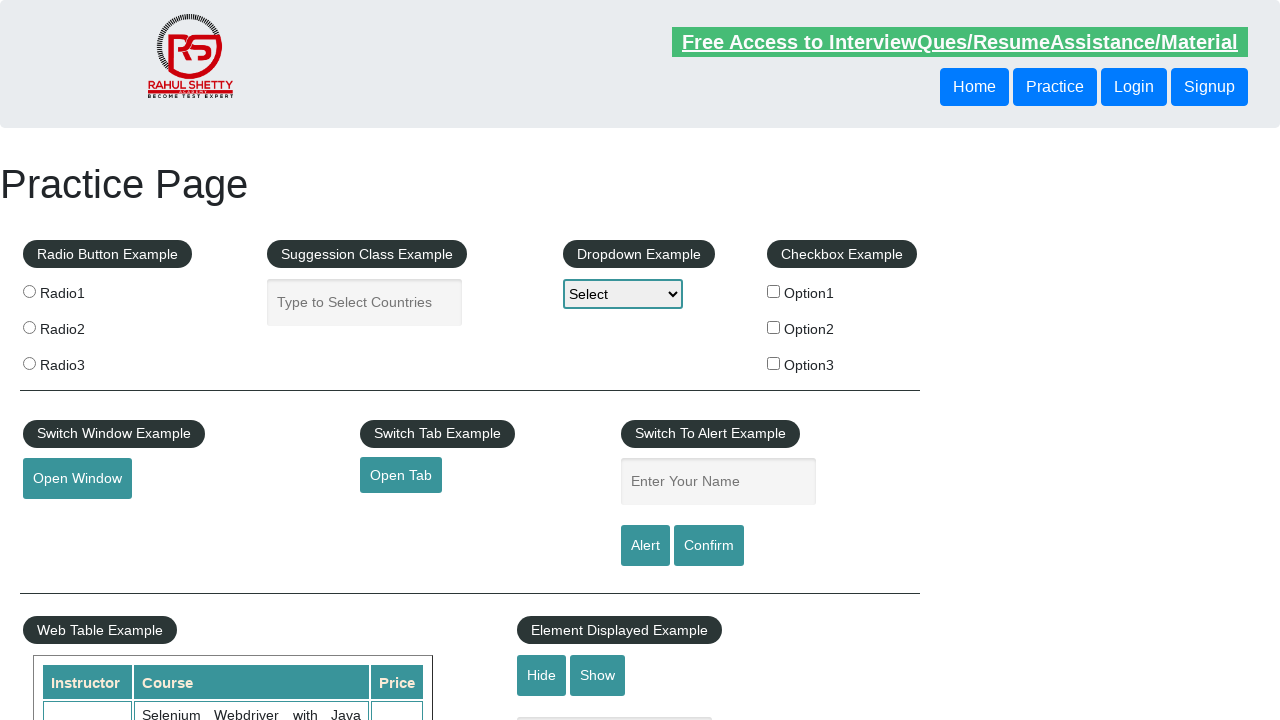

Retrieved text content from footer link 1
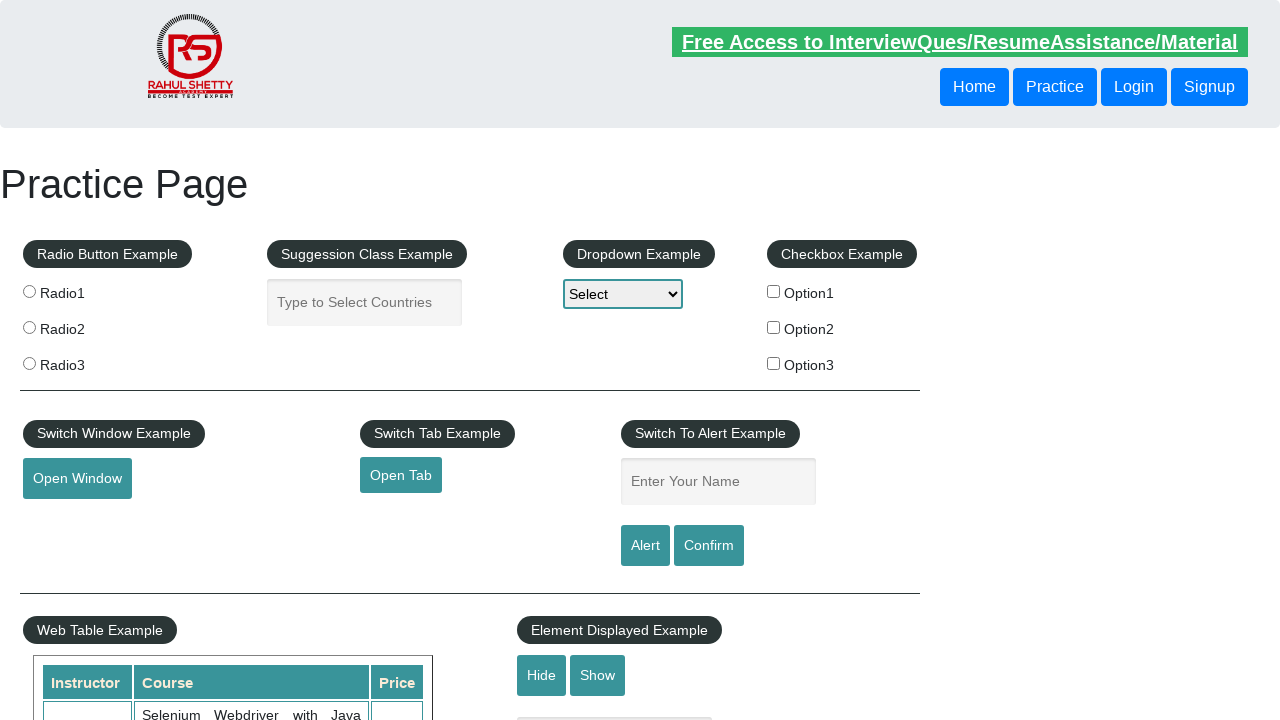

Retrieved href attribute from footer link 'Discount Coupons': #
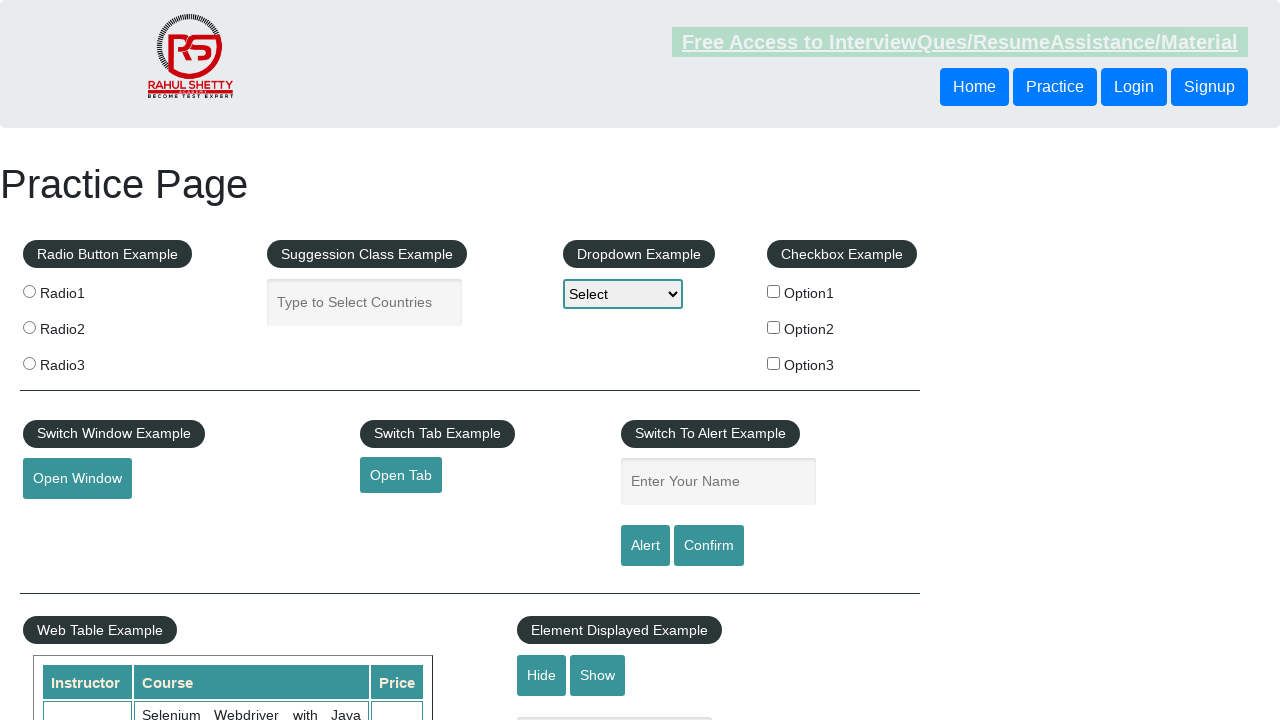

Verified that footer link 'Discount Coupons' has an href attribute
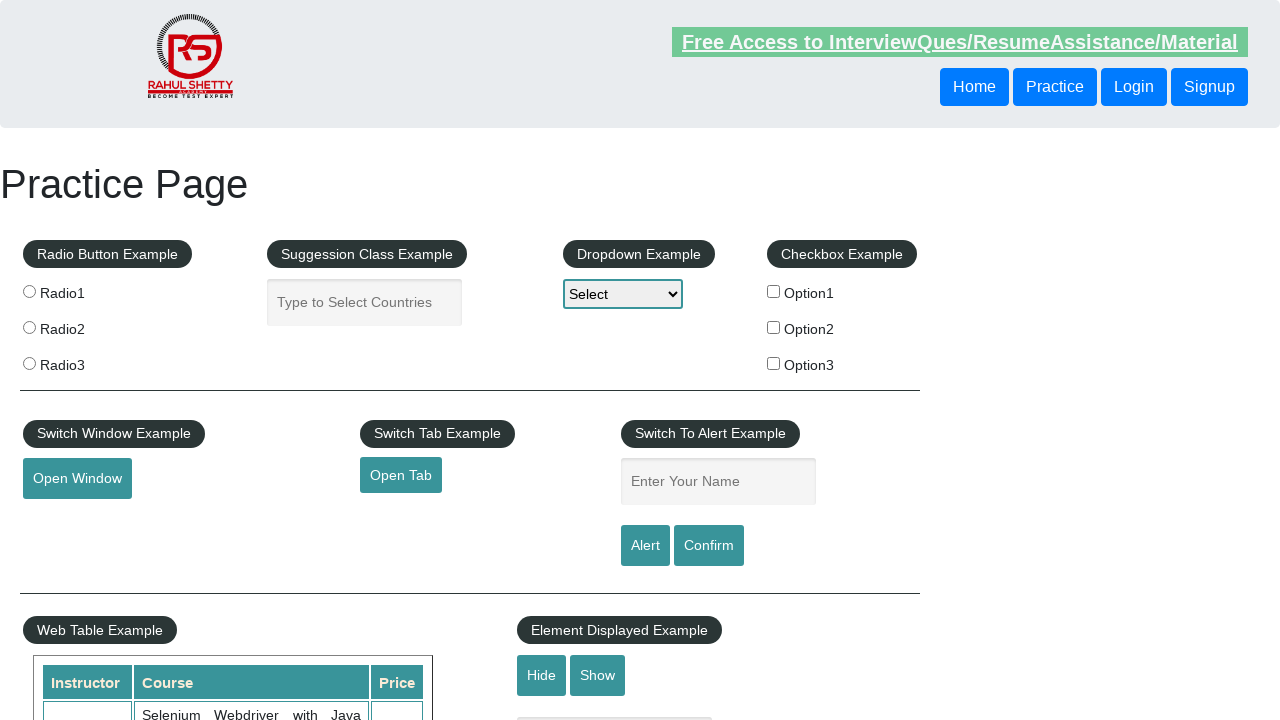

Verified that footer link 'Discount Coupons' is visible
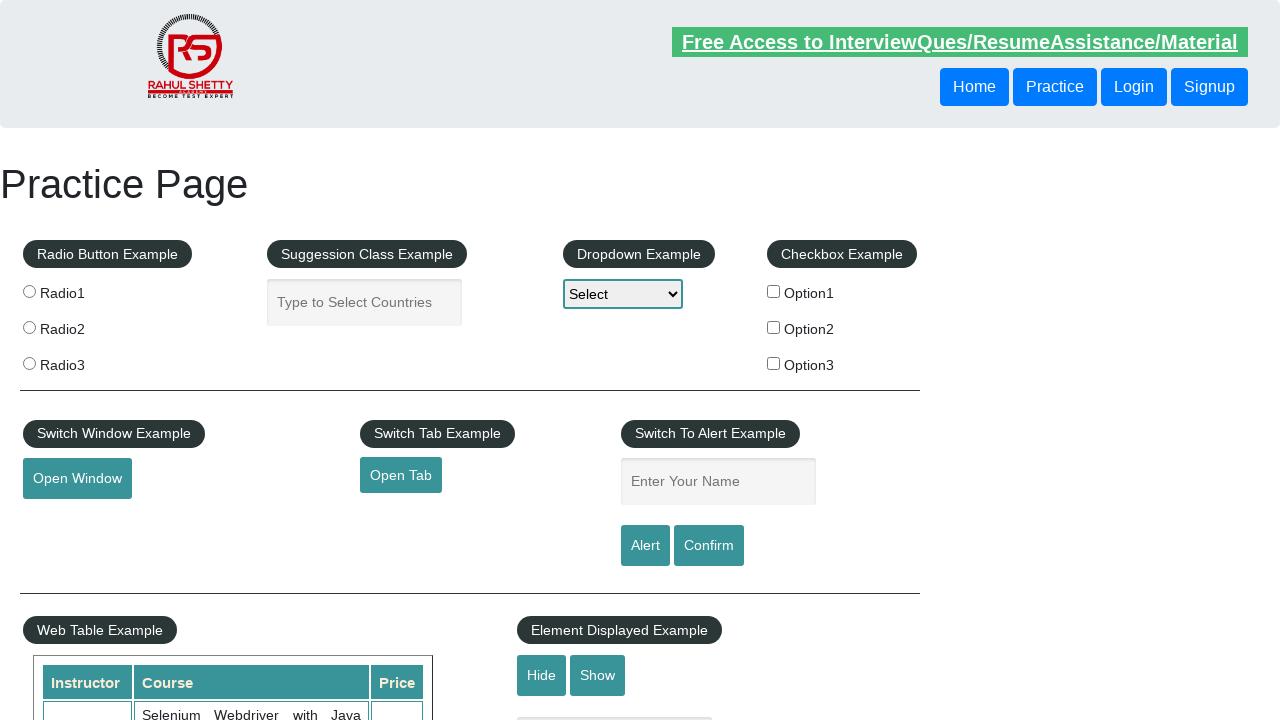

Verified that footer link 'Discount Coupons' is enabled
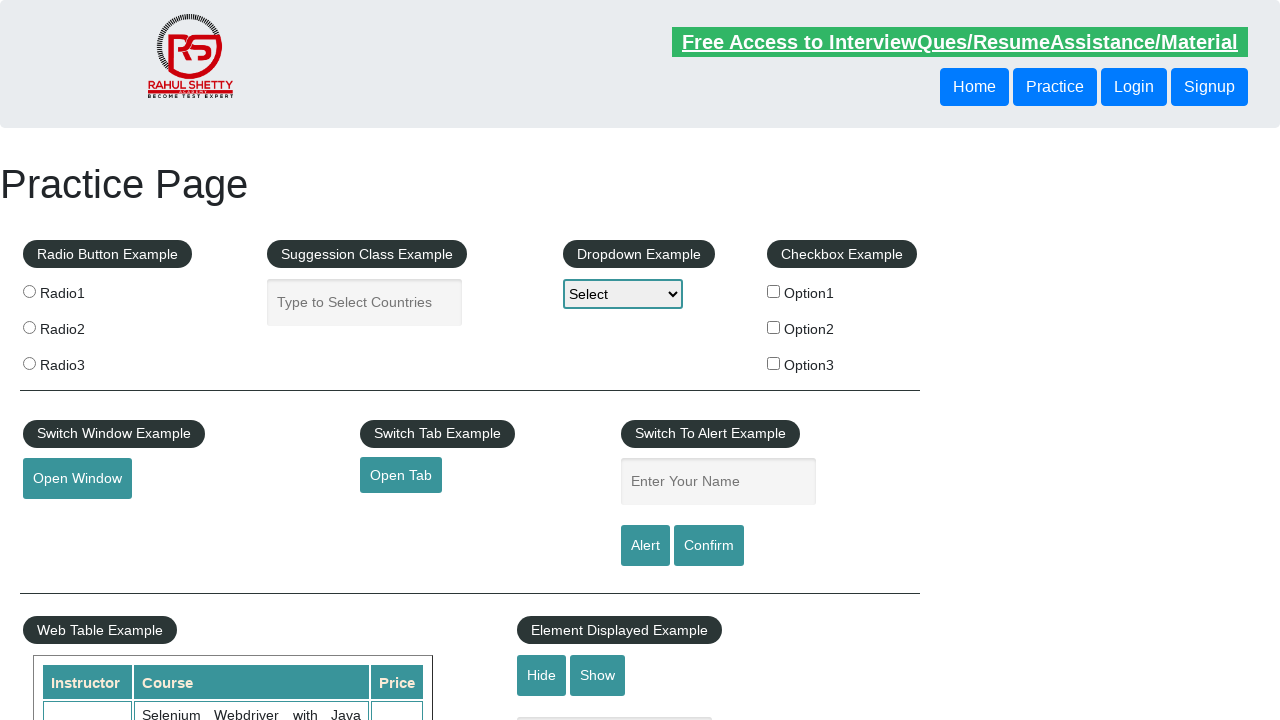

Retrieved text content from footer link 2
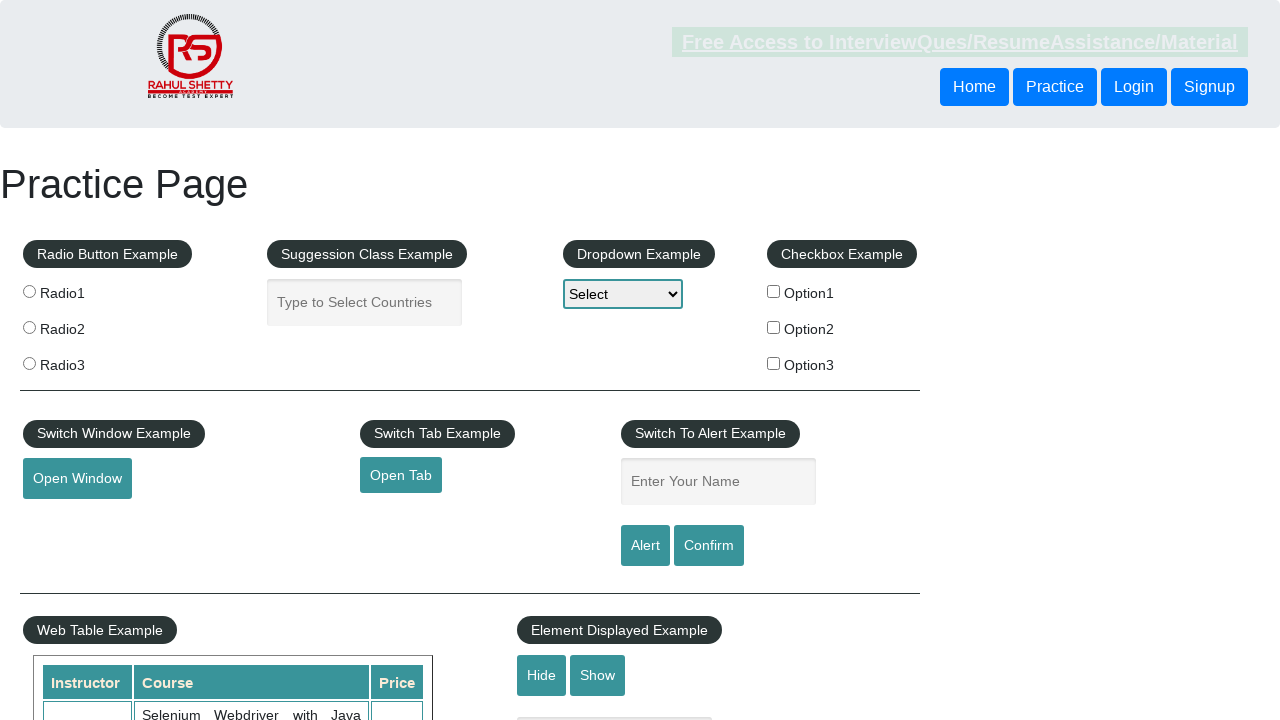

Retrieved href attribute from footer link 'REST API': http://www.restapitutorial.com/
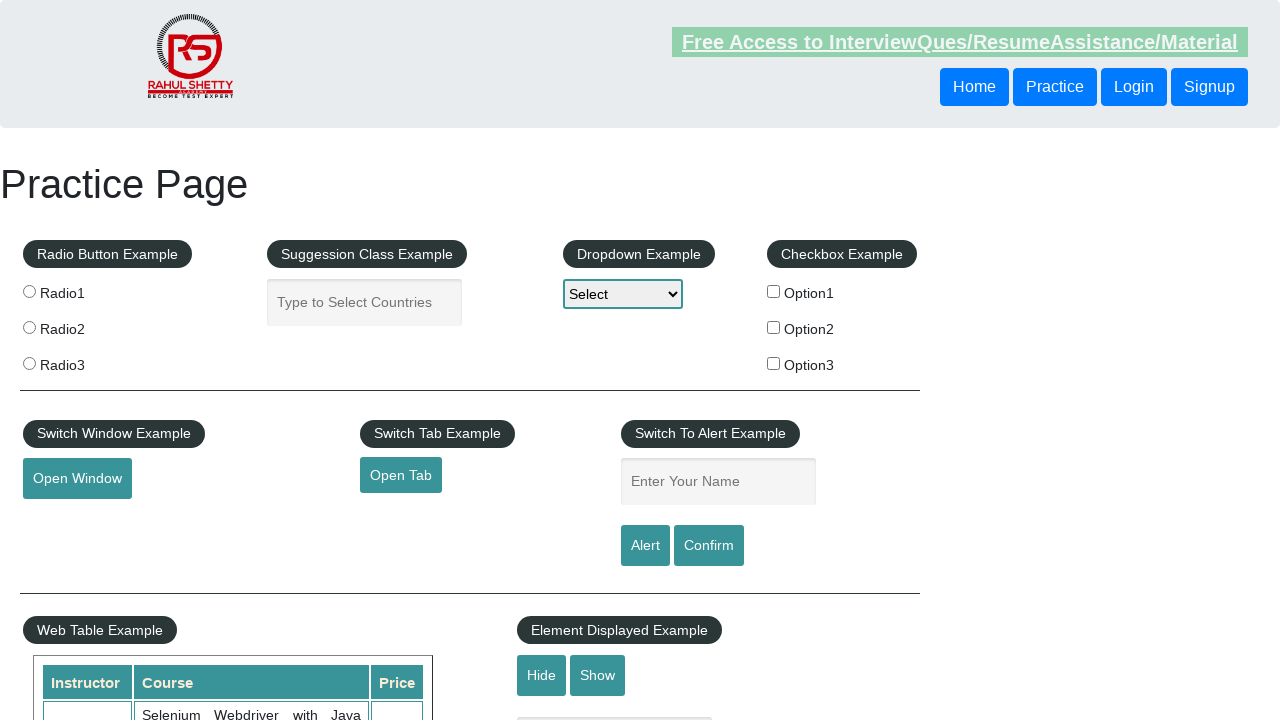

Verified that footer link 'REST API' has an href attribute
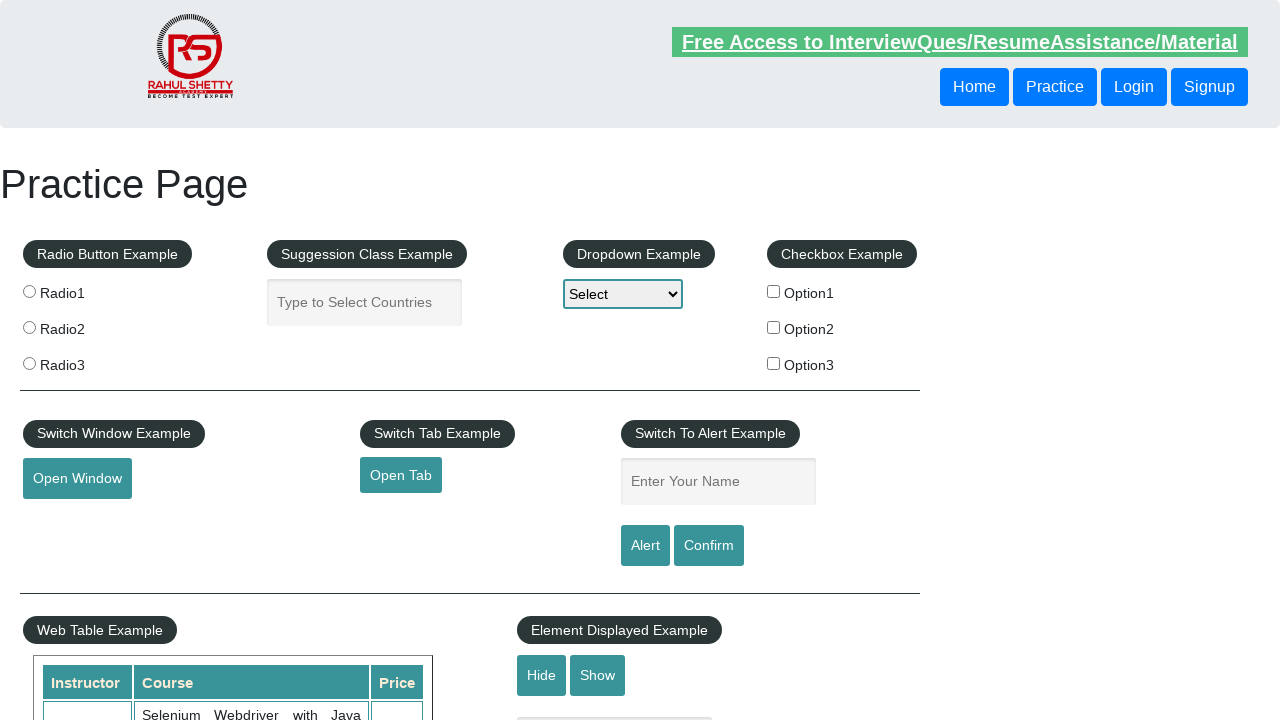

Verified that footer link 'REST API' is visible
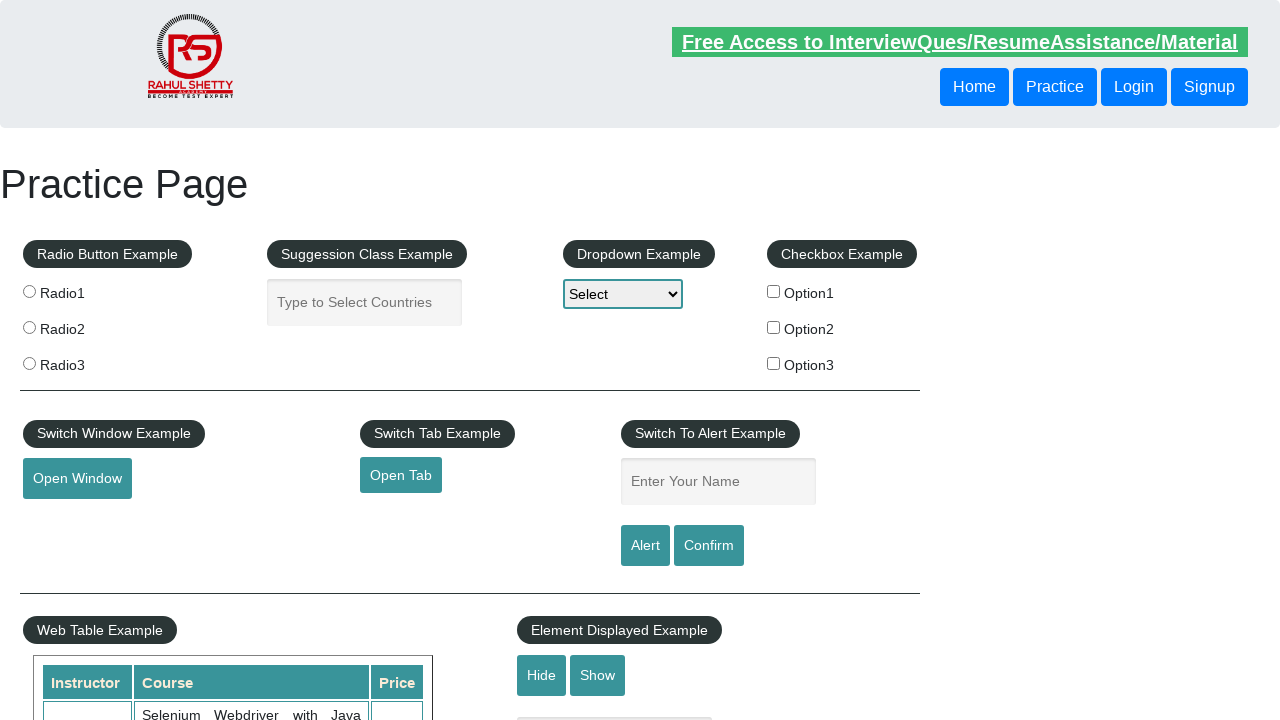

Verified that footer link 'REST API' is enabled
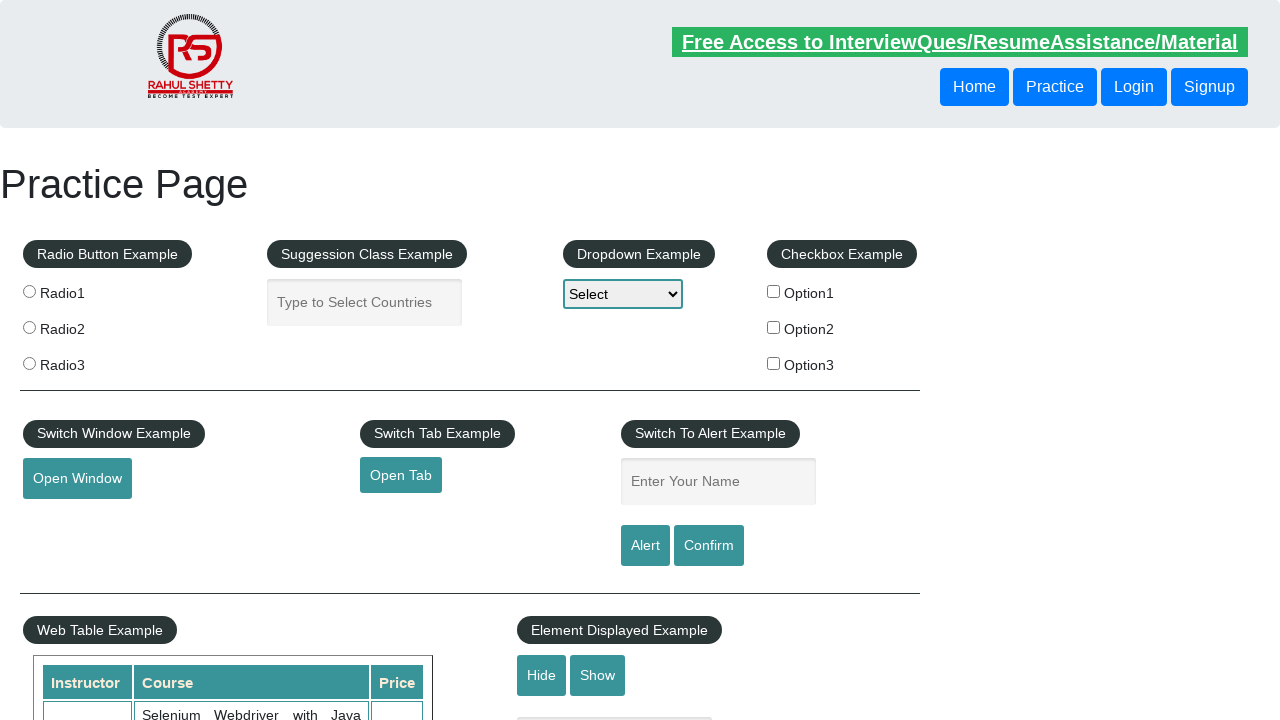

Retrieved text content from footer link 3
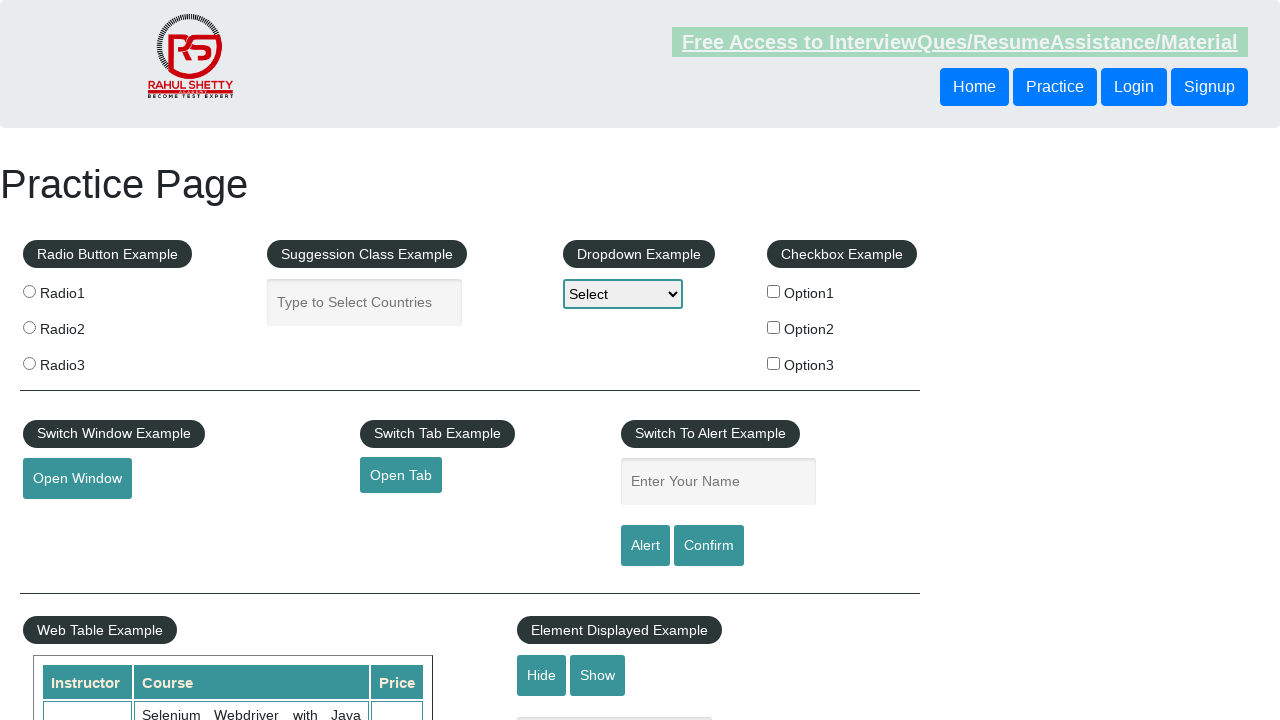

Retrieved href attribute from footer link 'SoapUI': https://www.soapui.org/
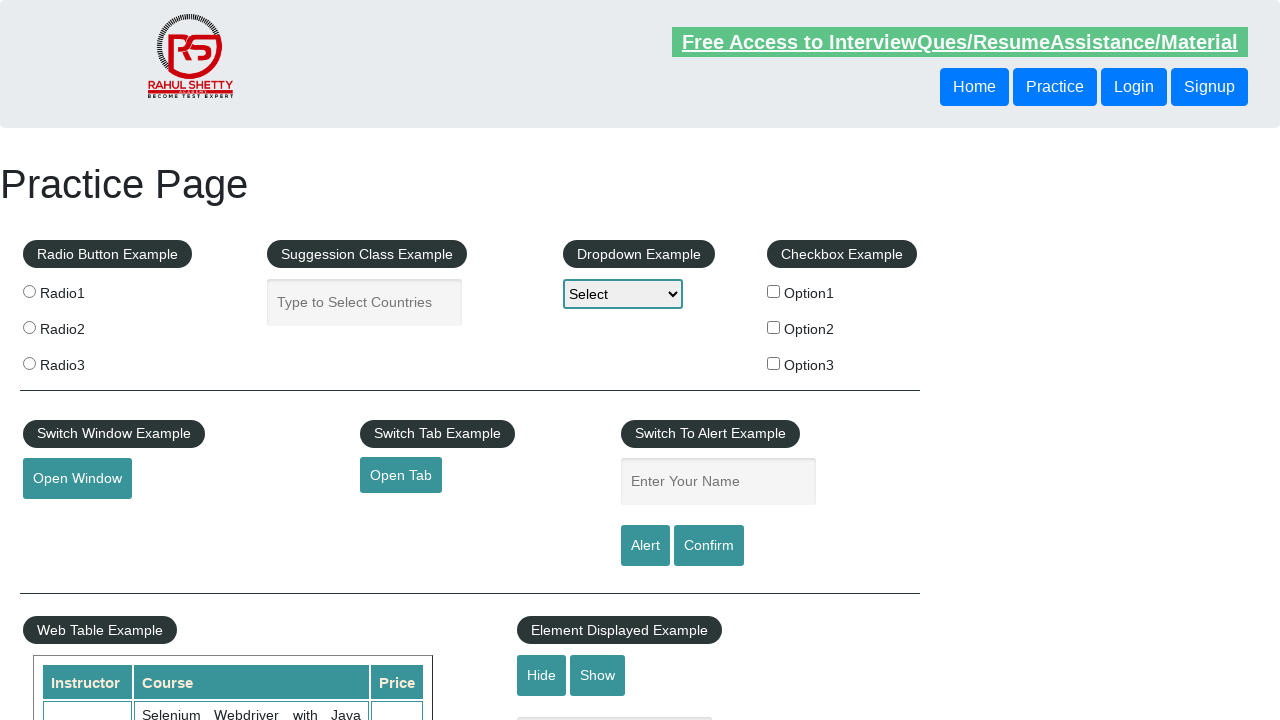

Verified that footer link 'SoapUI' has an href attribute
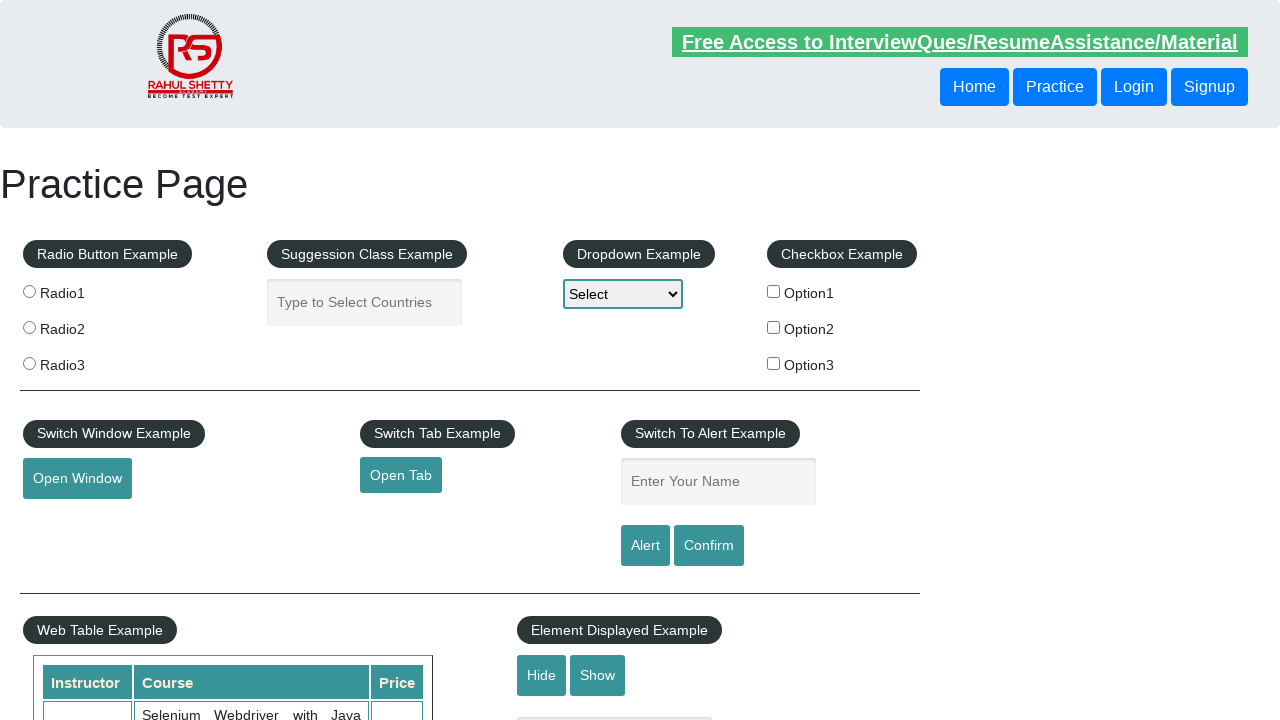

Verified that footer link 'SoapUI' is visible
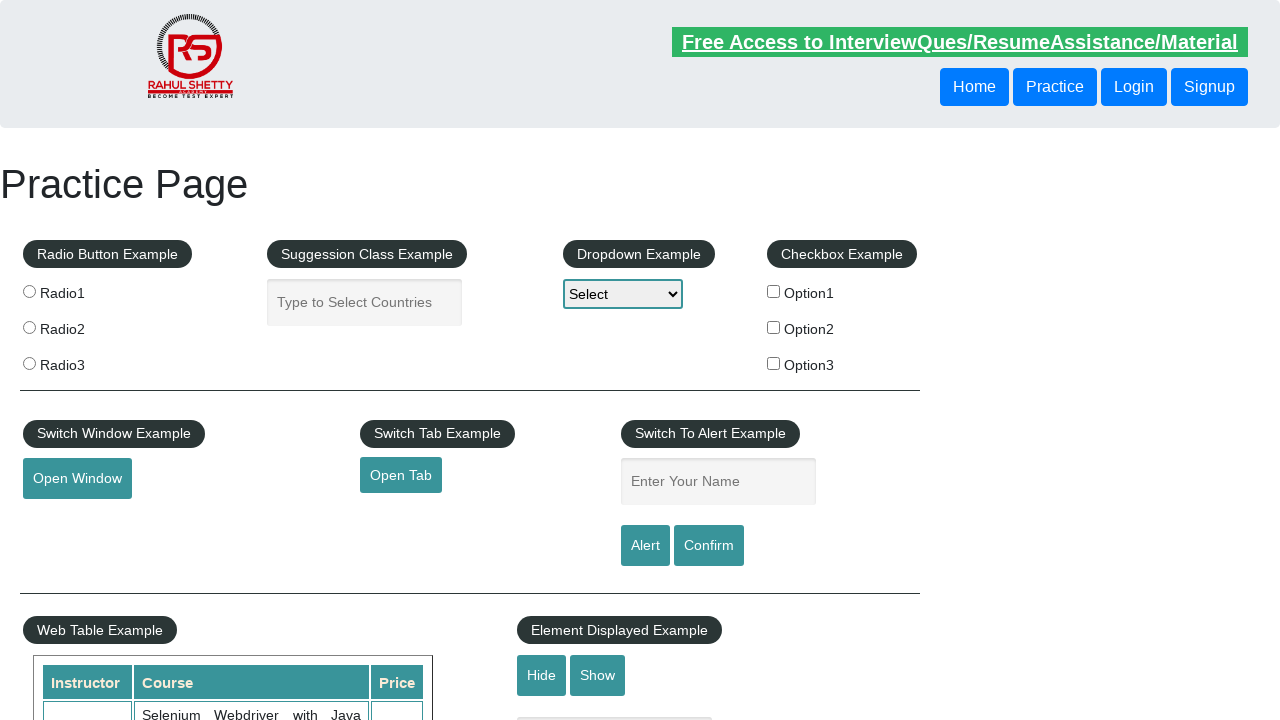

Verified that footer link 'SoapUI' is enabled
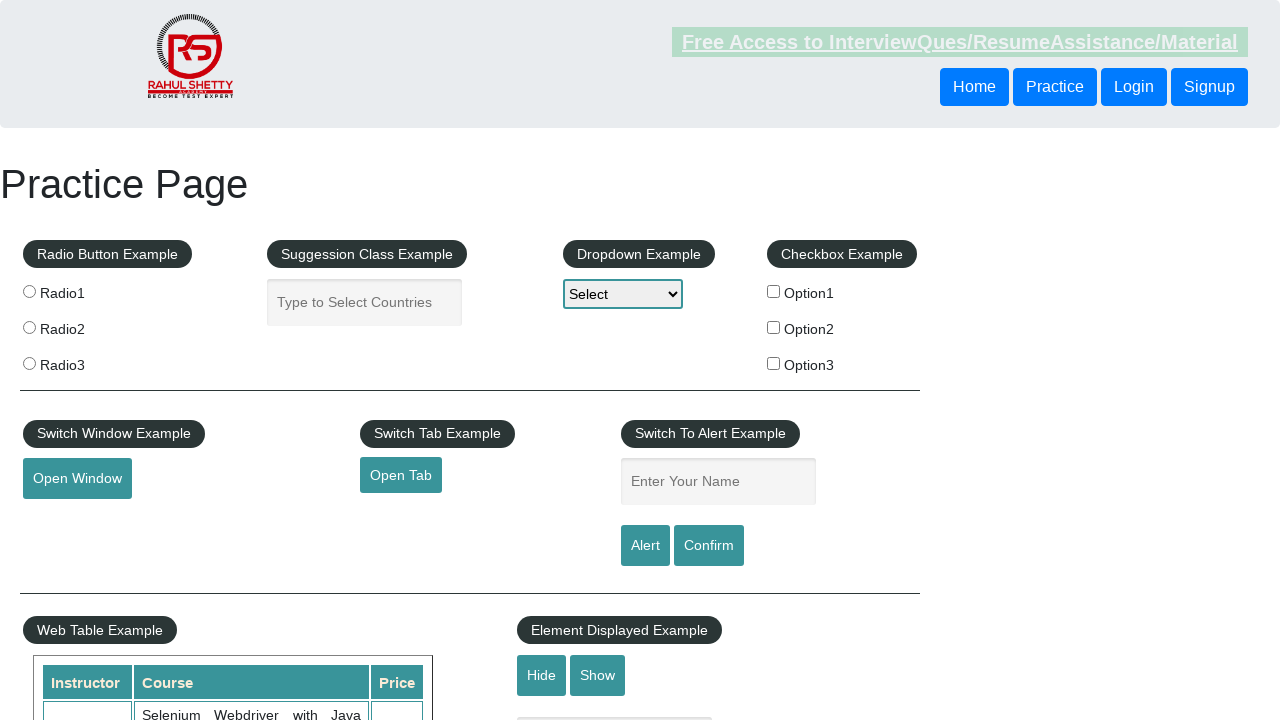

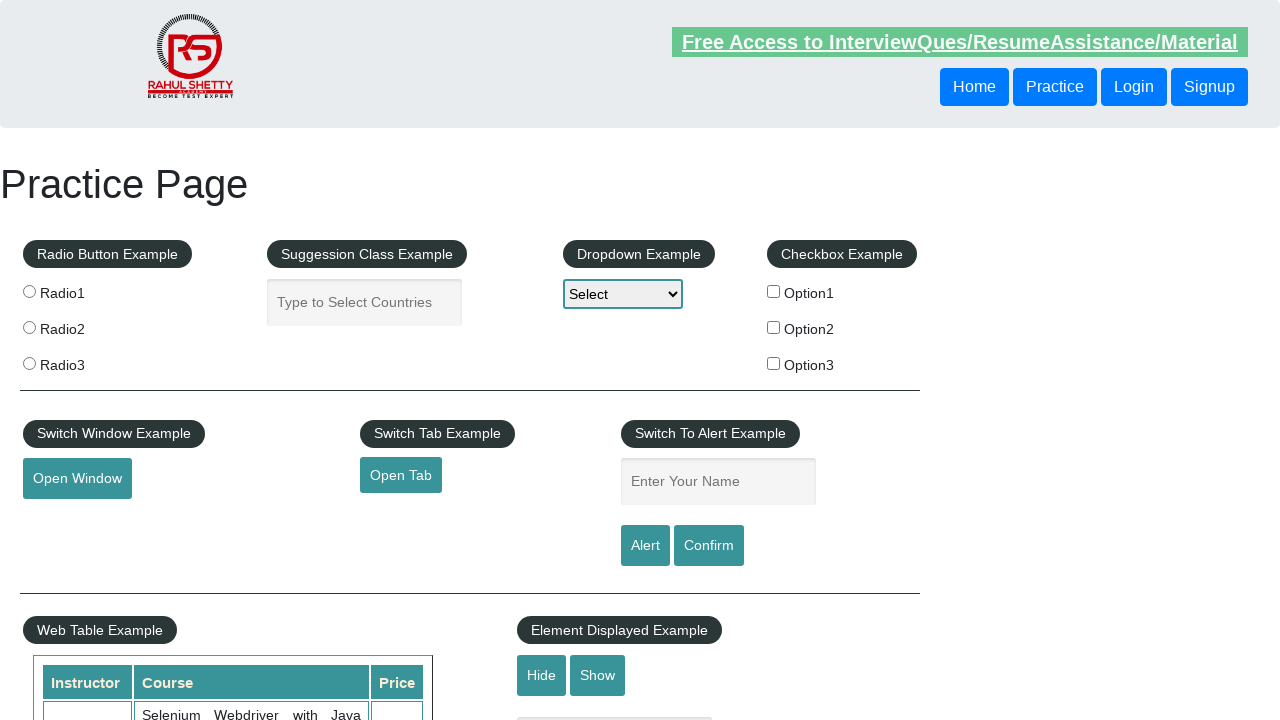